Tests entering a name into an input field by locating it by name attribute and typing text

Starting URL: https://www.leafground.com/input.xhtml

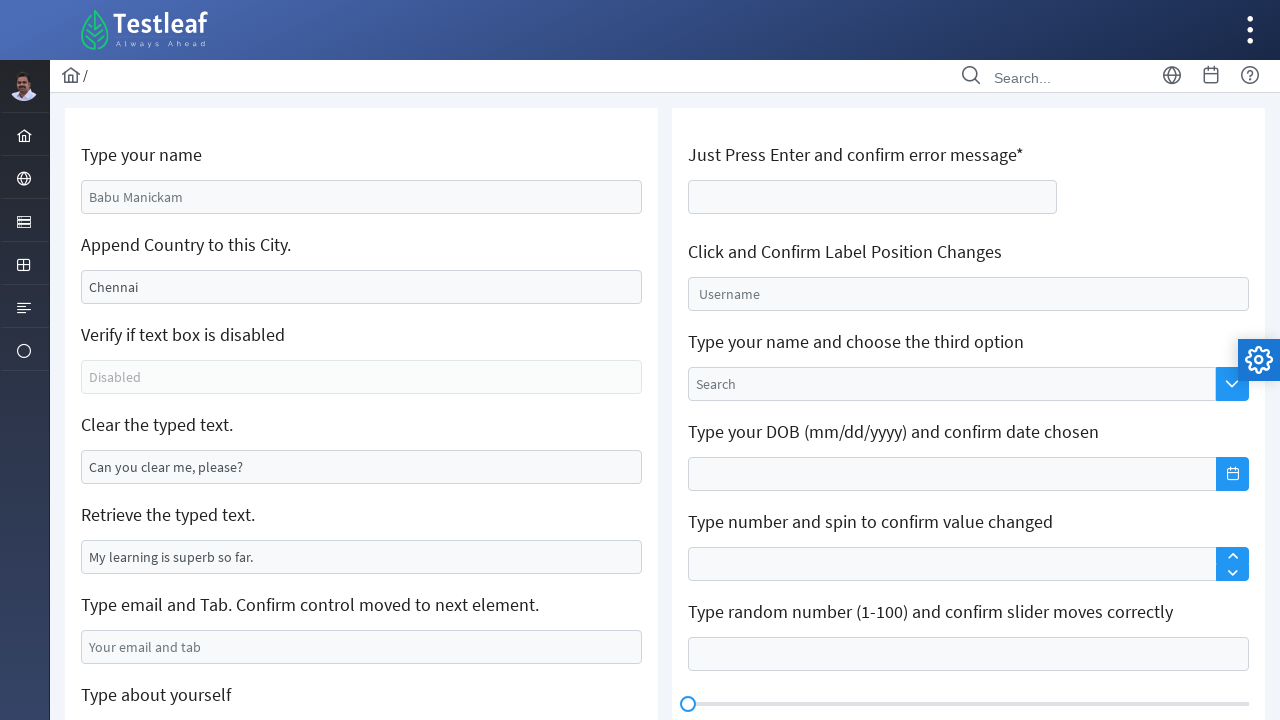

Filled name input field with 'Arun Prasanth K' on input[name='j_idt88:name']
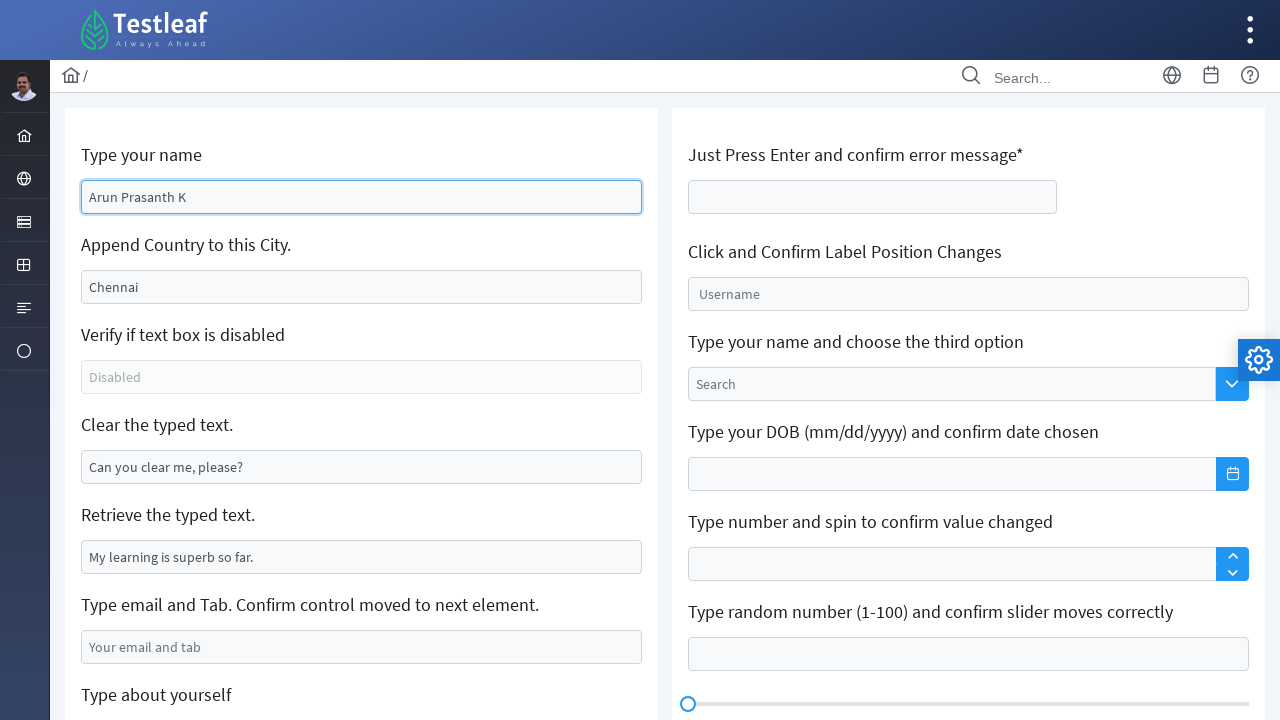

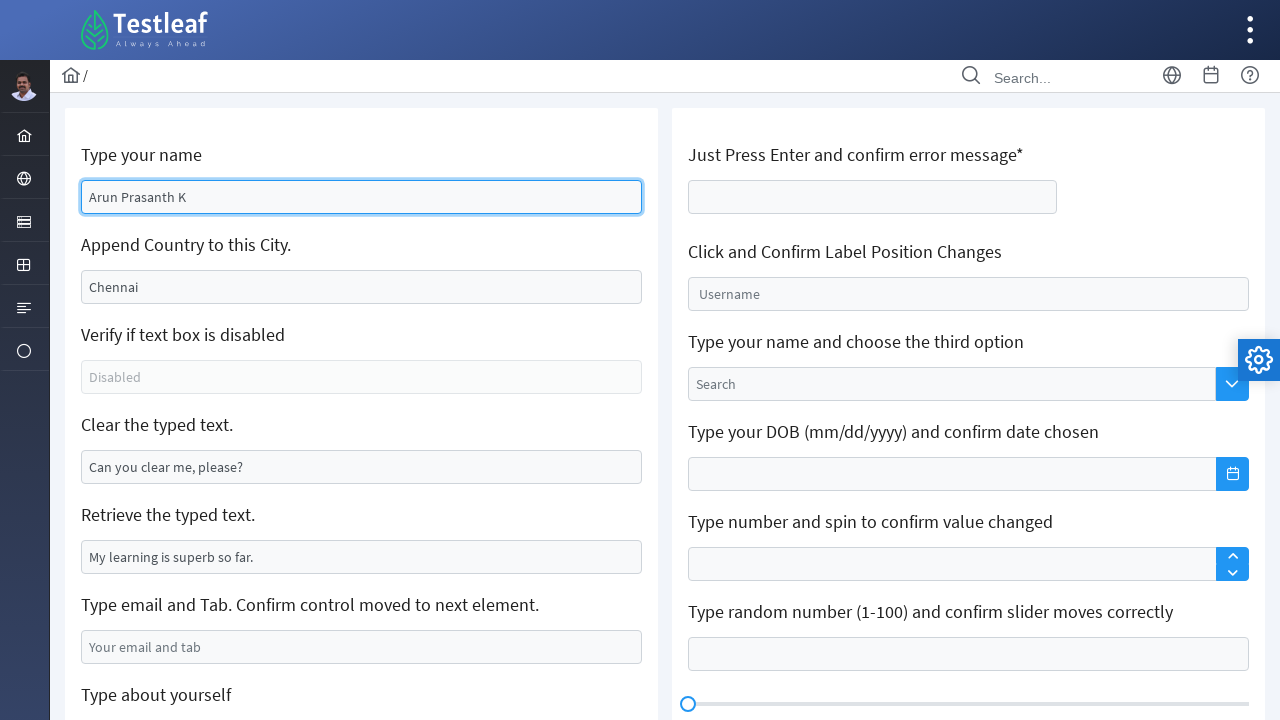